Tests virtual keyboard functionality by typing text, selecting a portion using Shift+ArrowLeft, deleting it with Backspace, and retyping new text

Starting URL: https://the-internet.herokuapp.com/key_presses

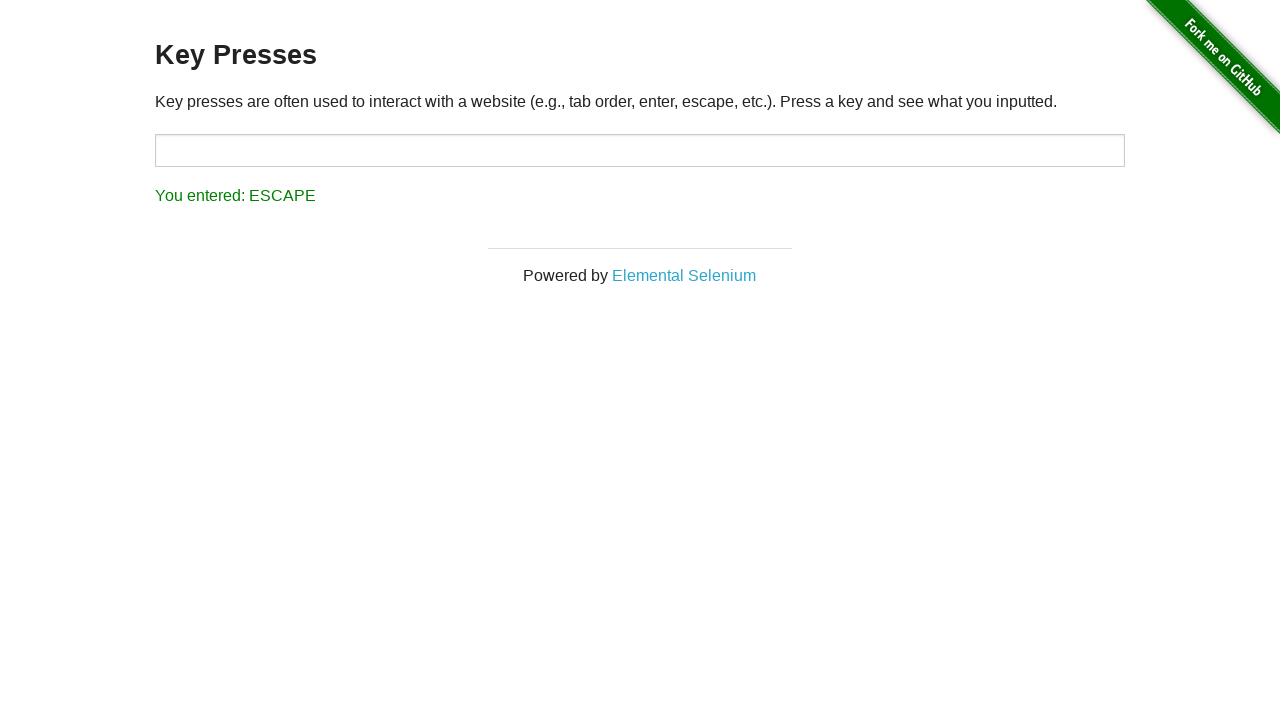

Clicked on input field to focus it at (640, 150) on input
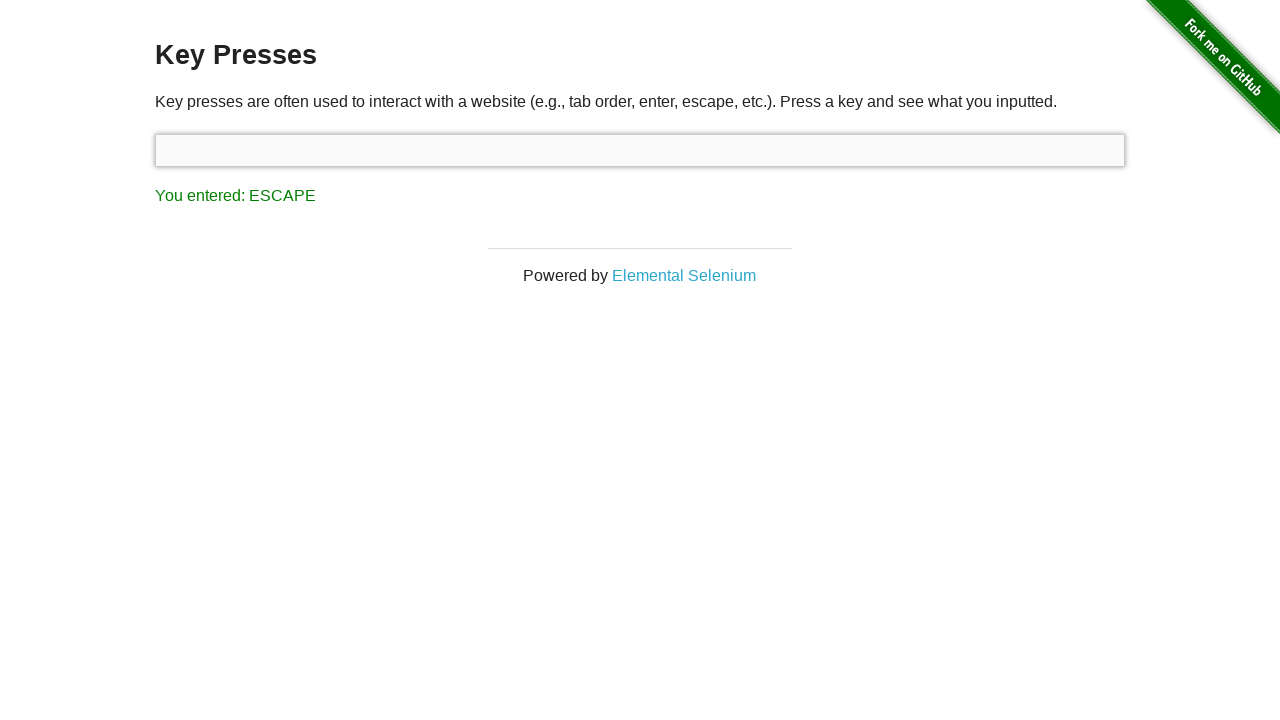

Typed initial text 'one does not simply exit vim'
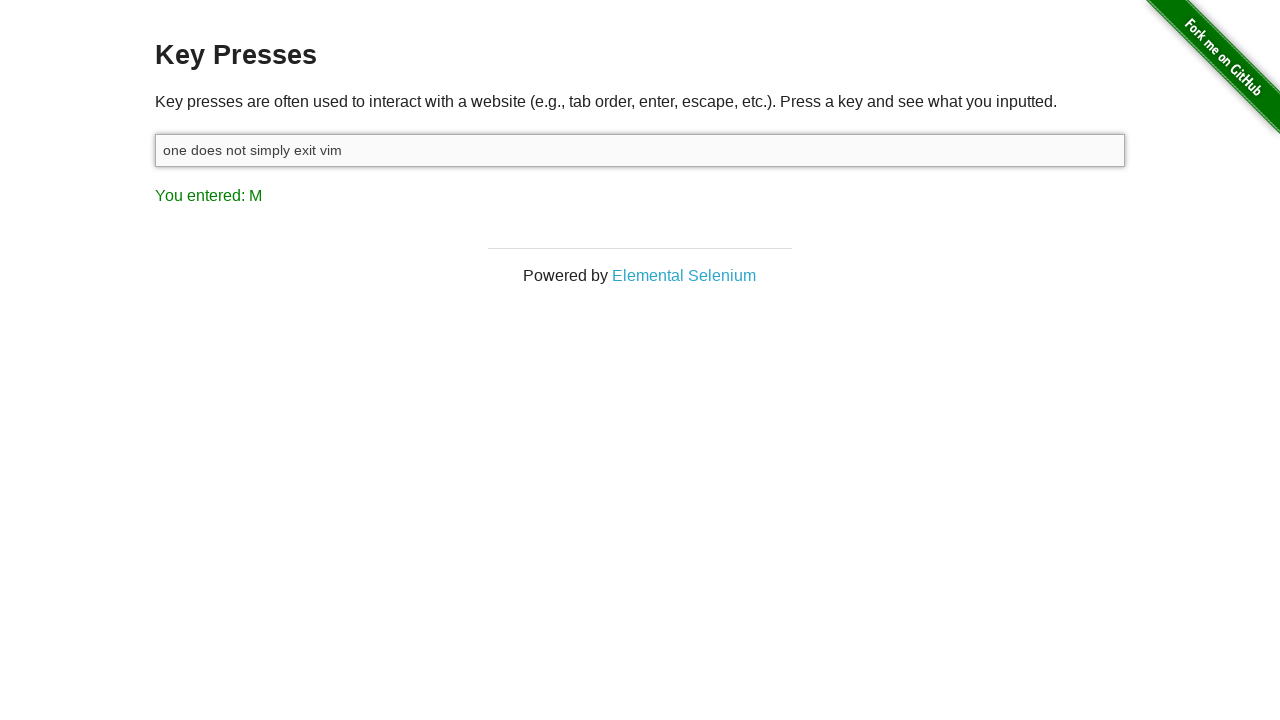

Pressed Shift down to start text selection
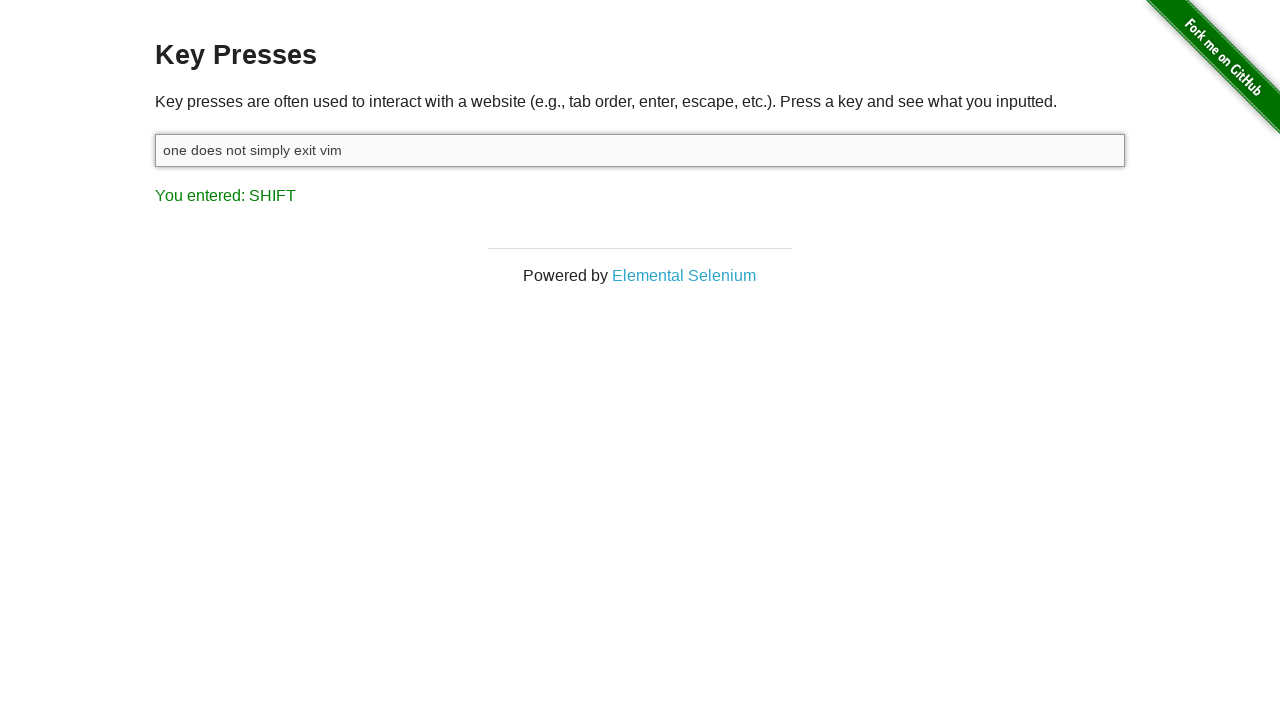

Selected ' exit vim' text using Shift+ArrowLeft
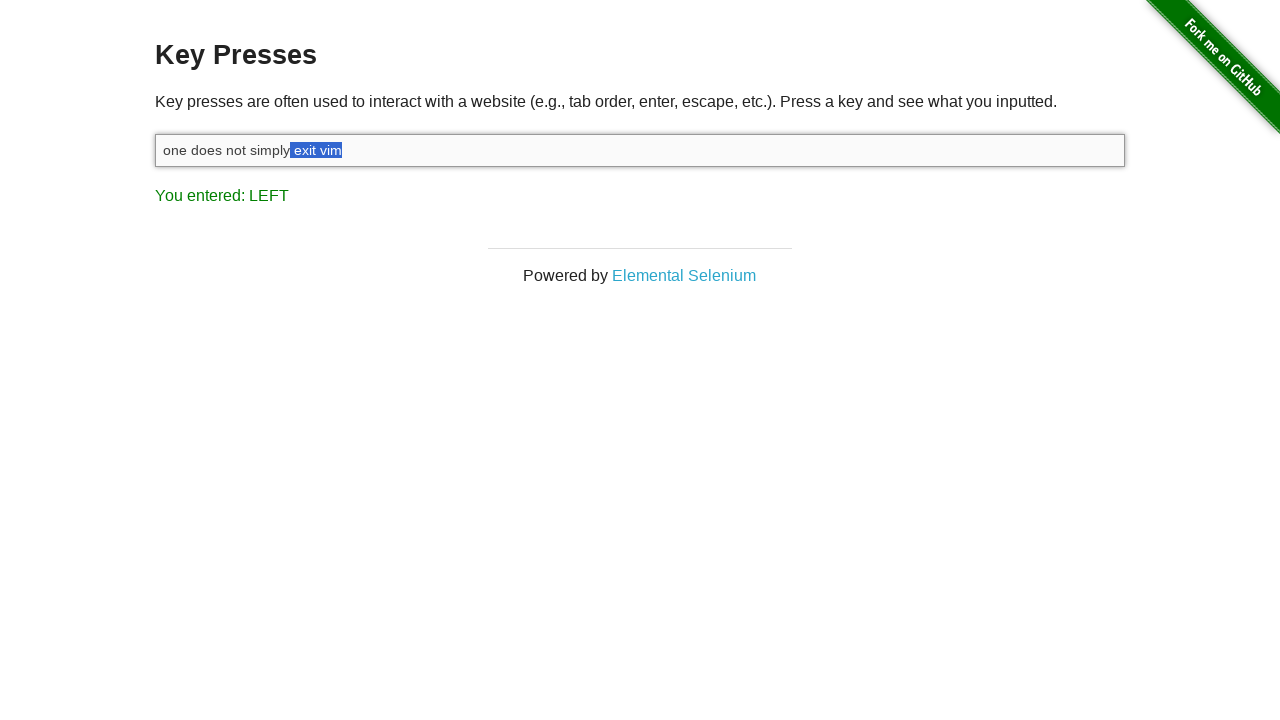

Released Shift key to complete selection
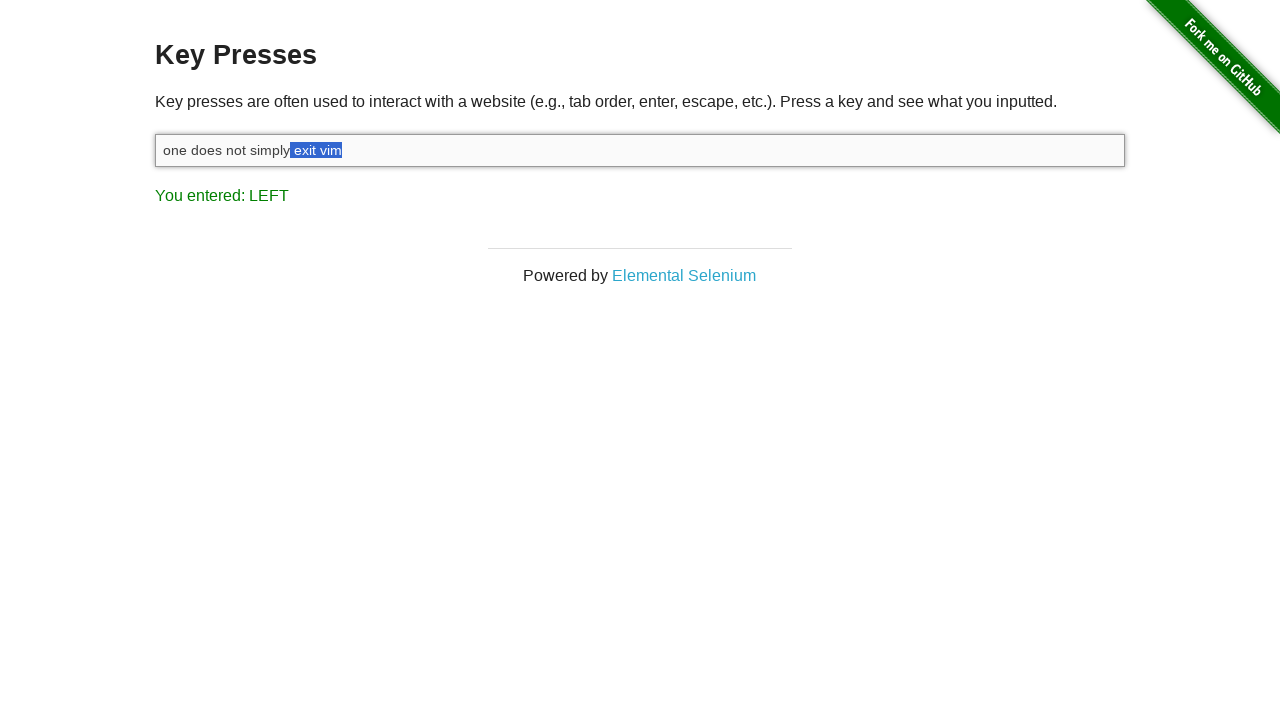

Pressed Backspace to delete selected text
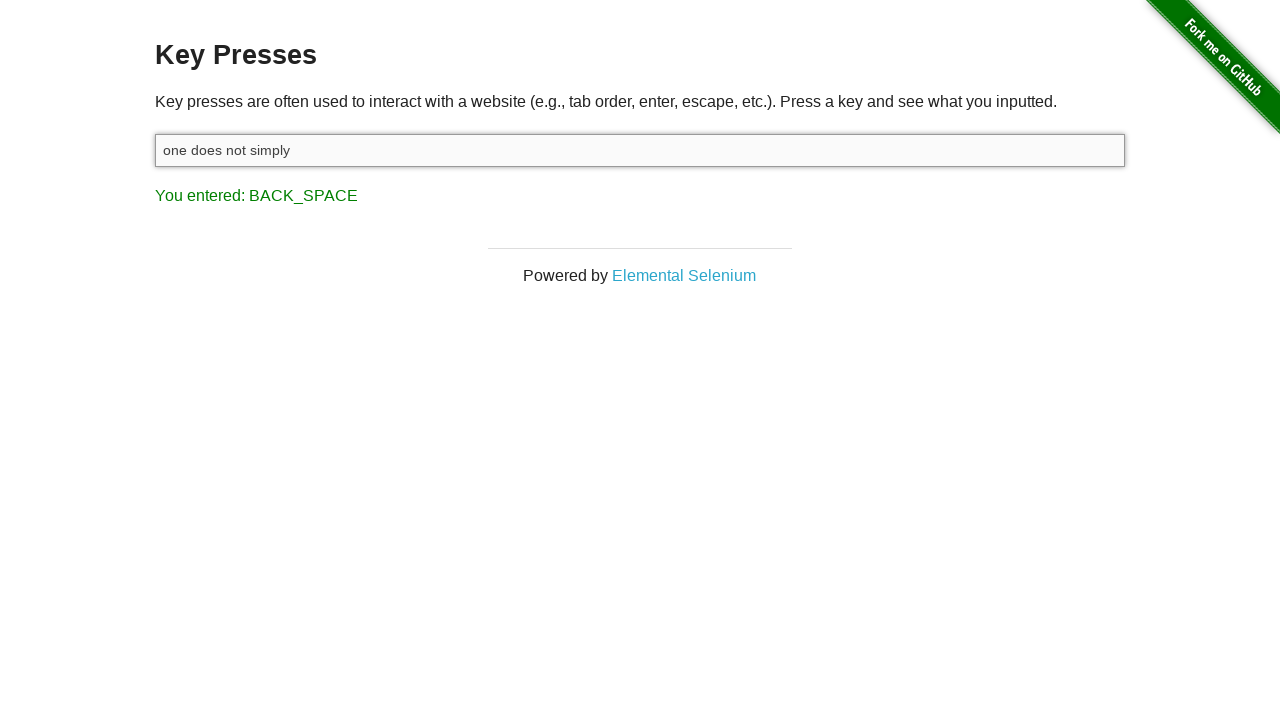

Typed replacement text ' walk into mordor'
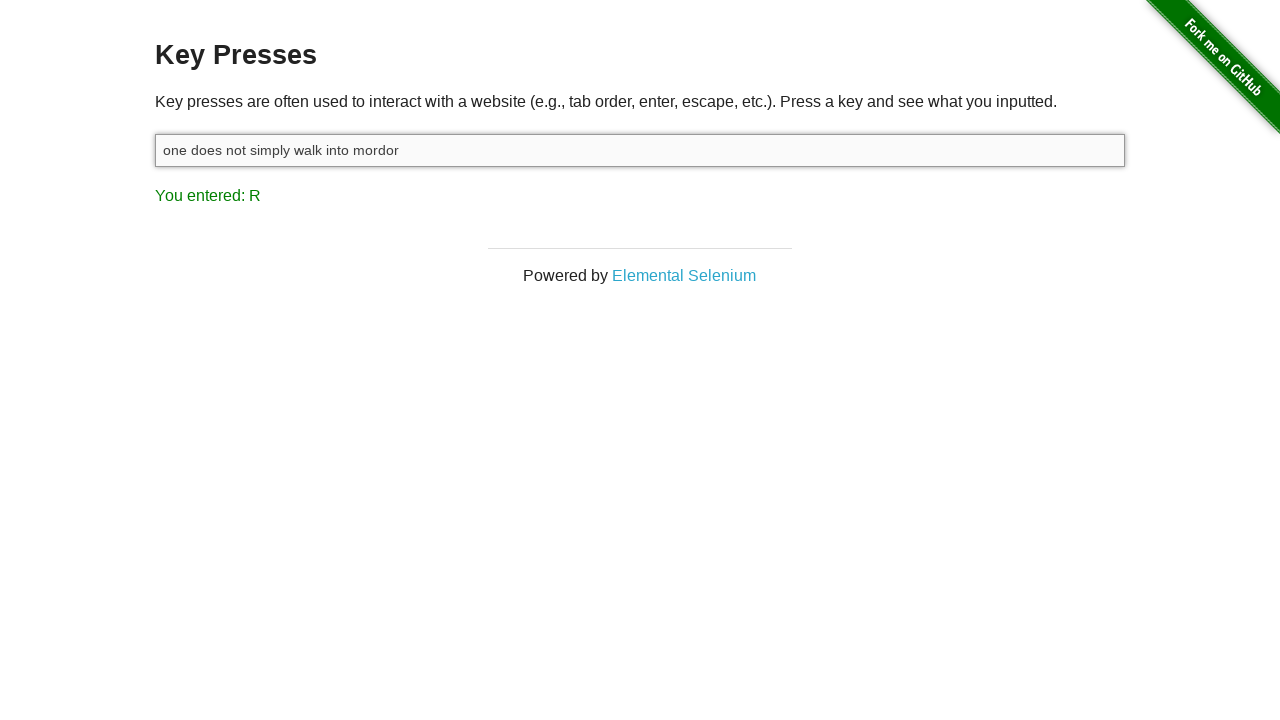

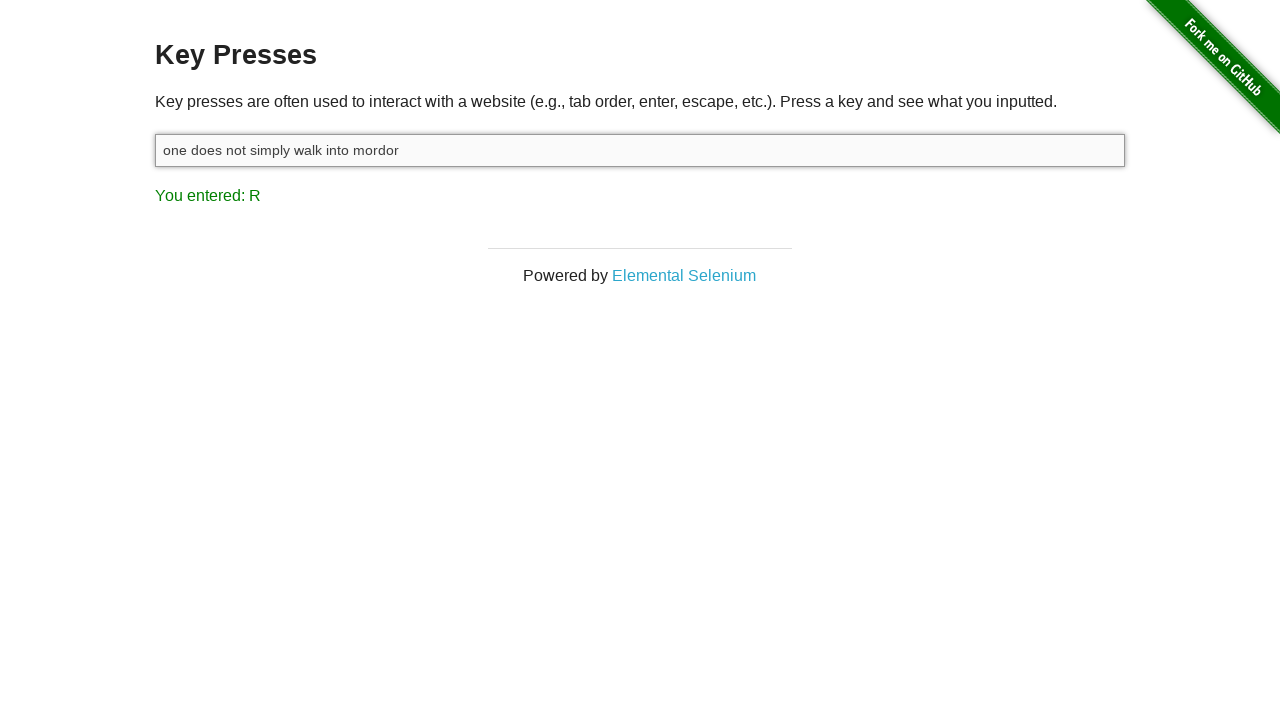